Tests nested frames navigation by clicking on "Nested Frames" link, switching to nested frames, and verifying content within the middle frame

Starting URL: https://the-internet.herokuapp.com

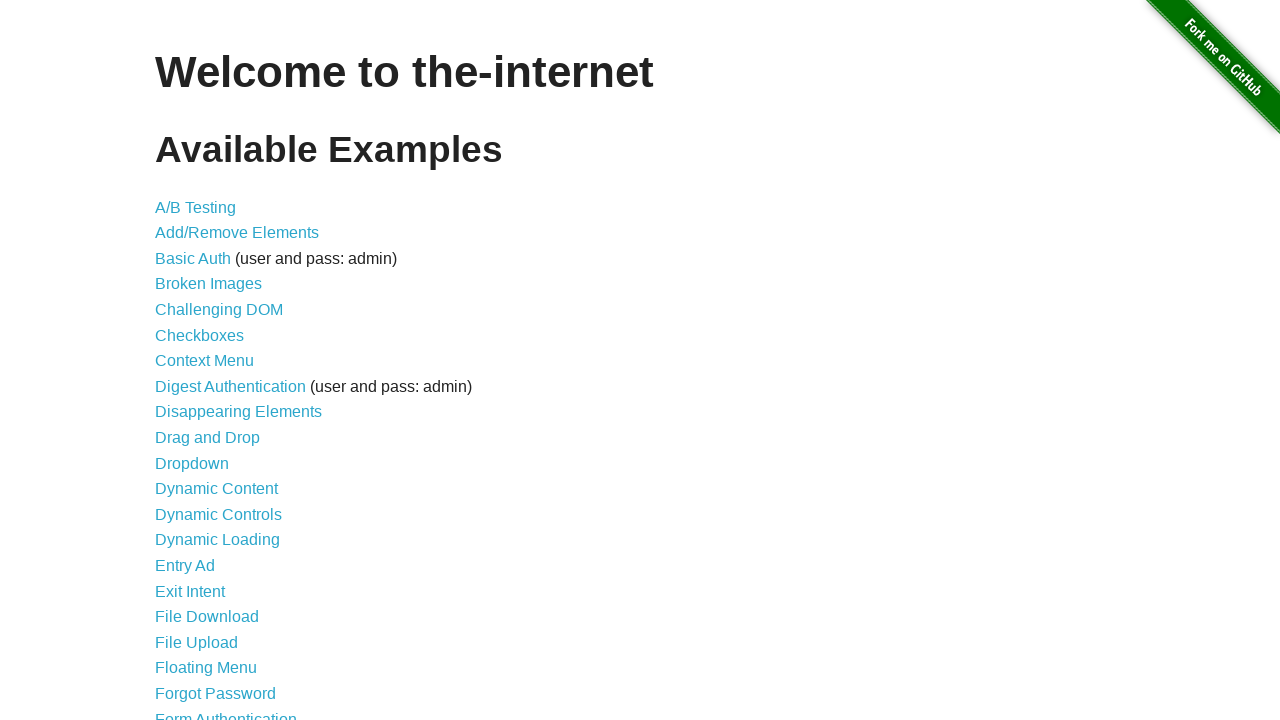

Clicked on 'Nested Frames' link at (210, 395) on text=Nested Frames
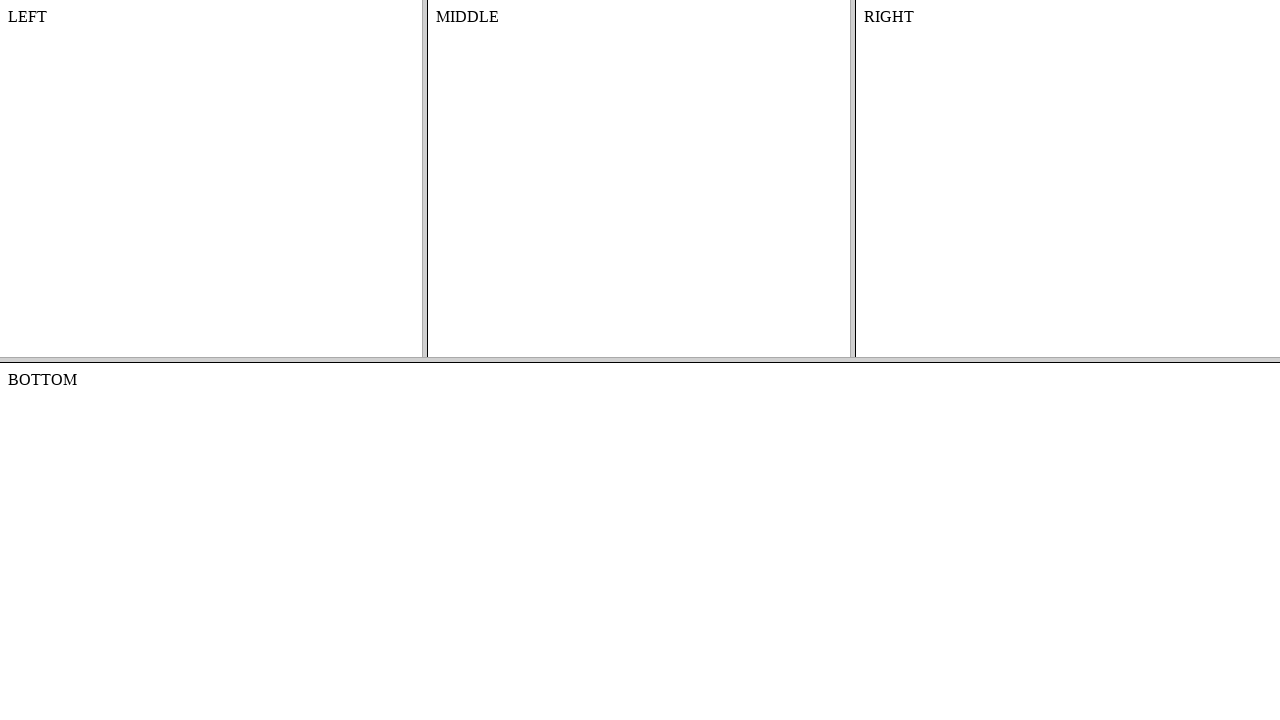

Waited for page to load (domcontentloaded)
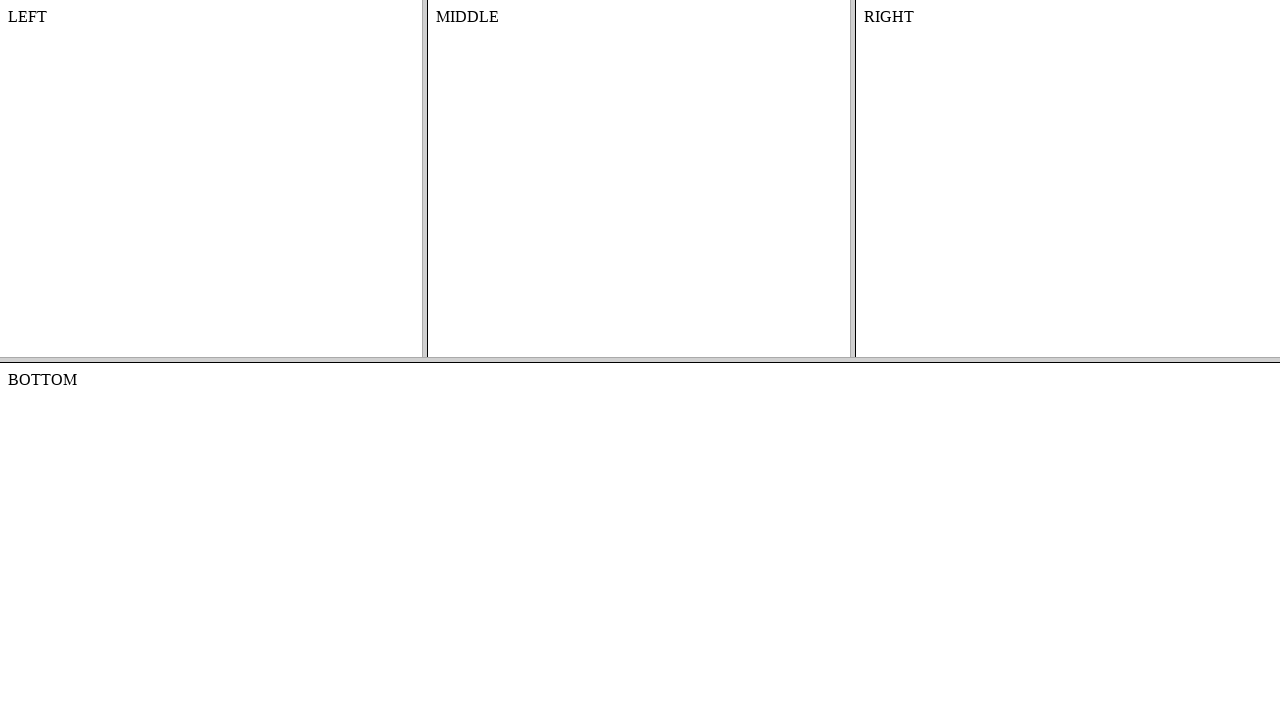

Located top frame element
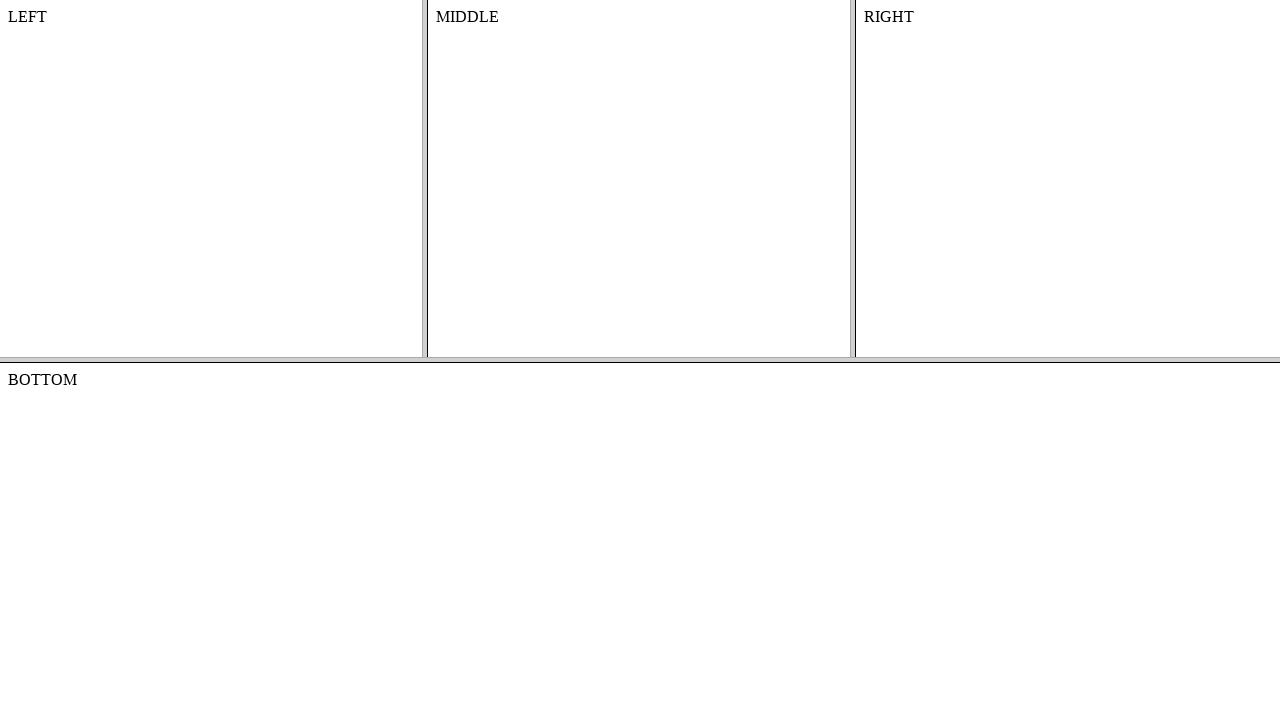

Located middle frame within top frame
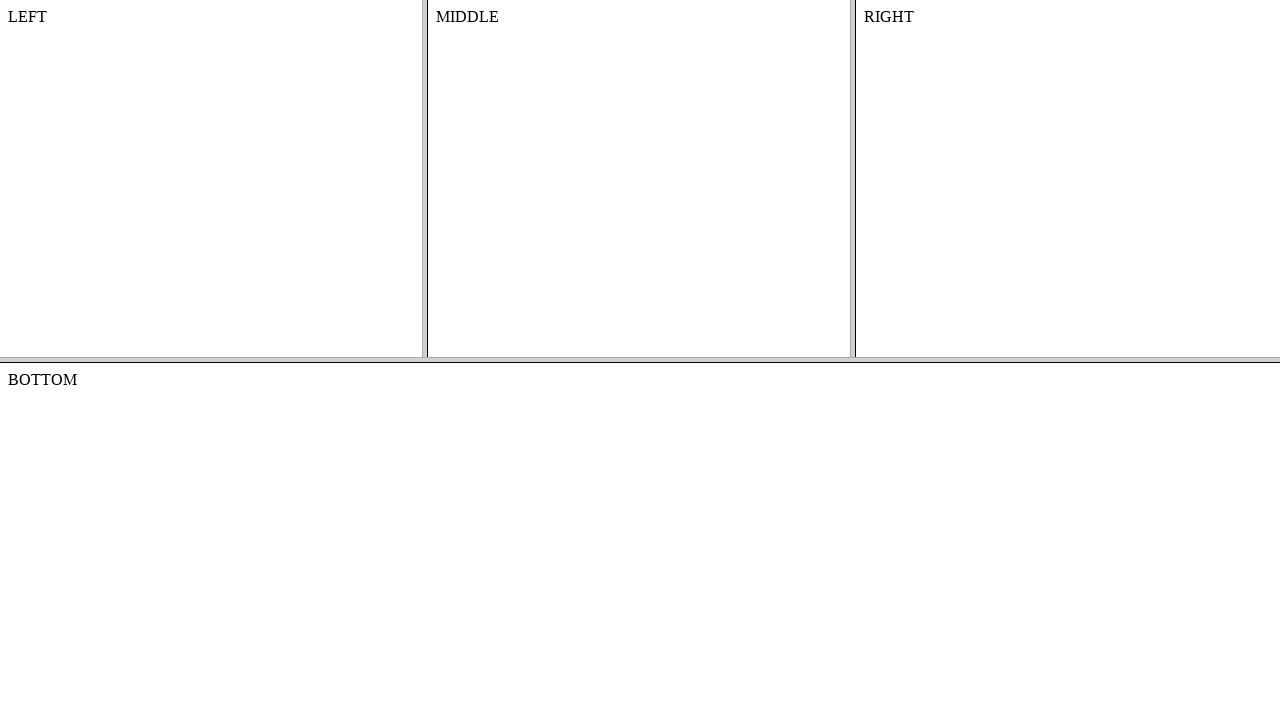

Retrieved text content from middle frame's #content element
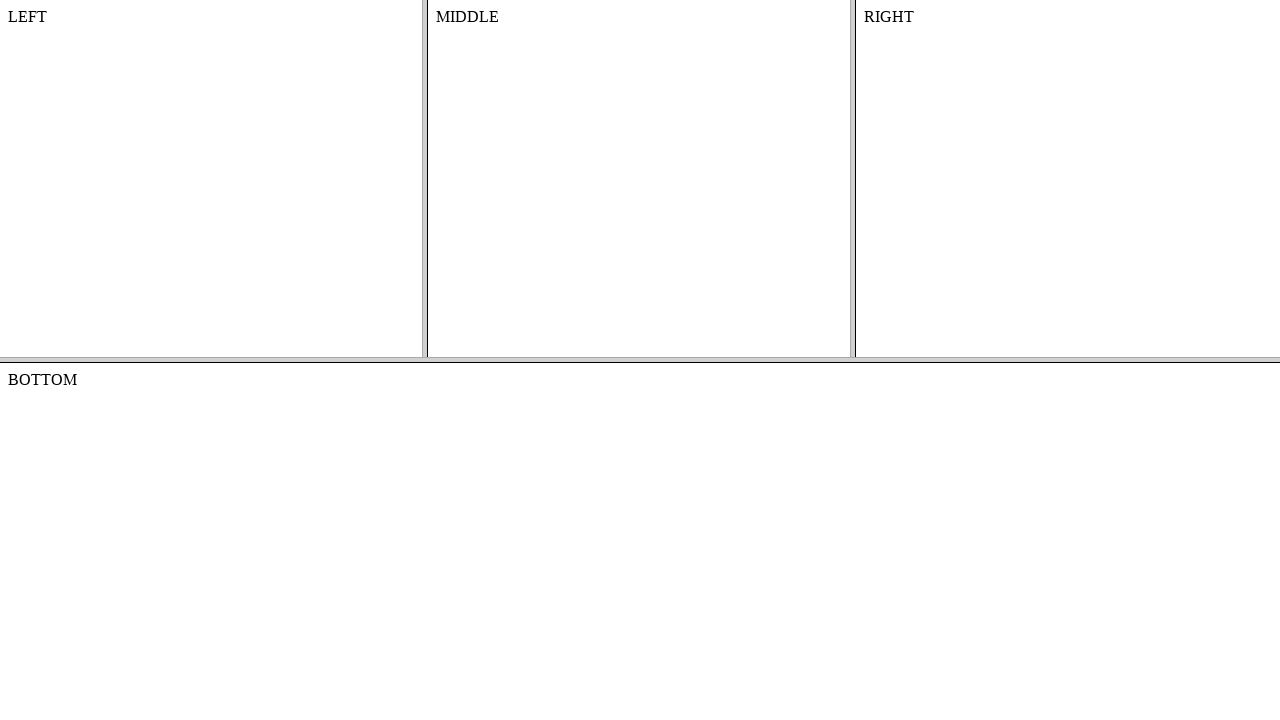

Verified that content text is not None
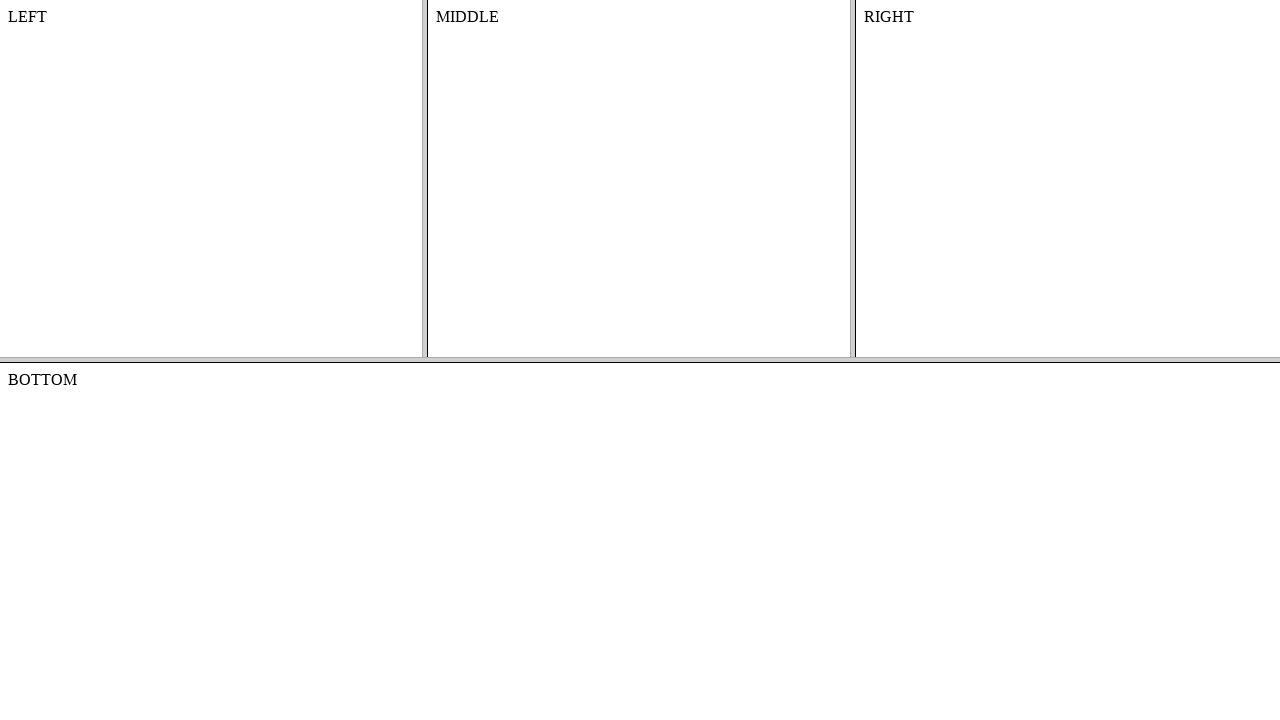

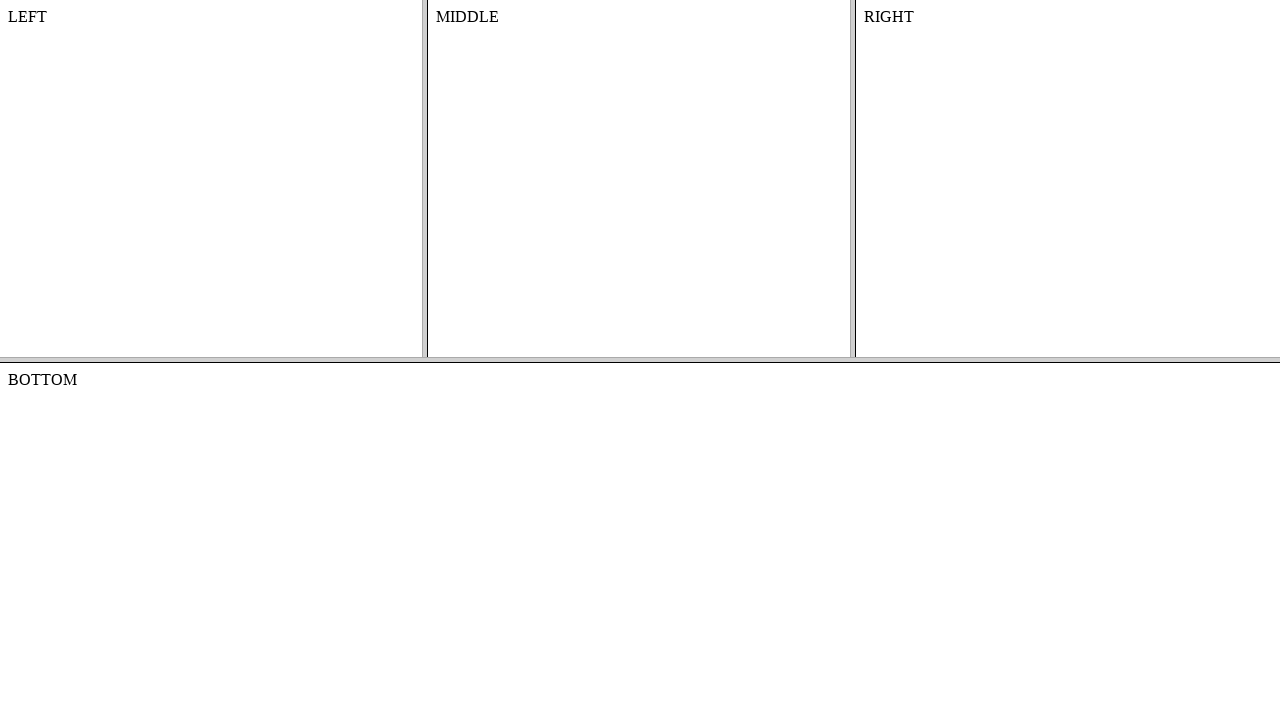